Navigates to QACart Arabic page and retrieves the page source

Starting URL: https://qacart.com/ar

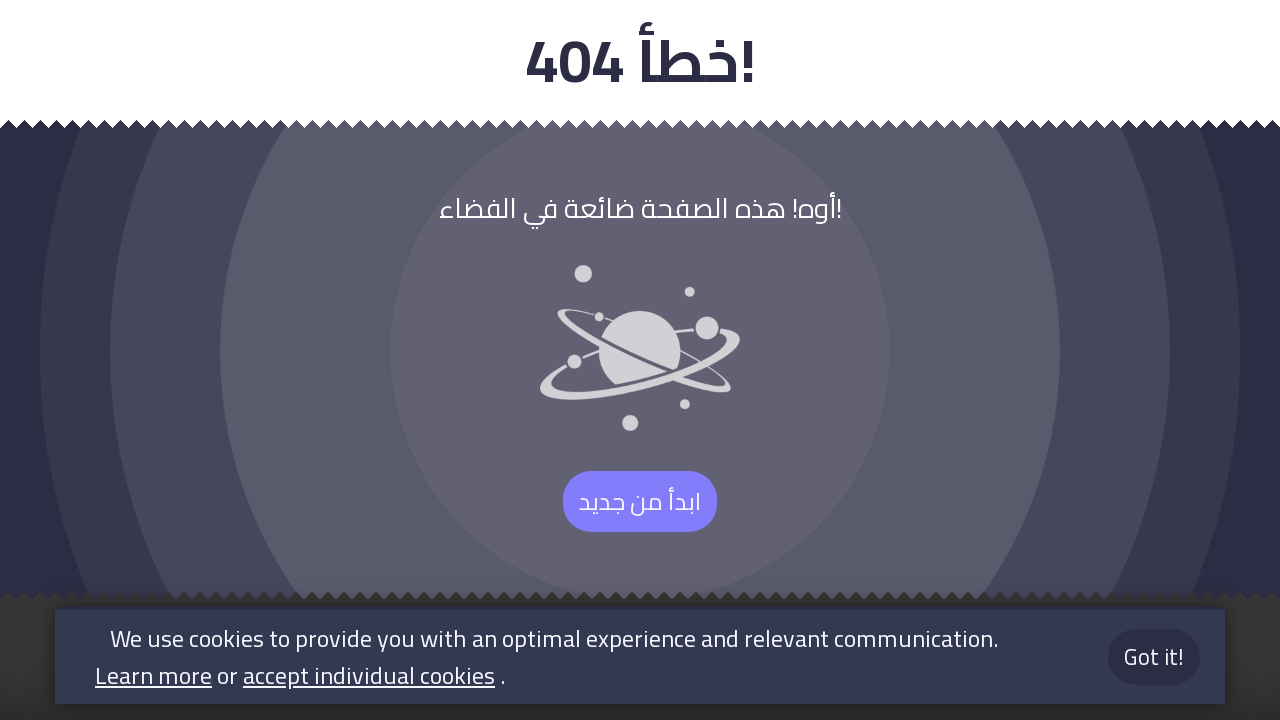

Navigated to QACart Arabic page at https://qacart.com/ar
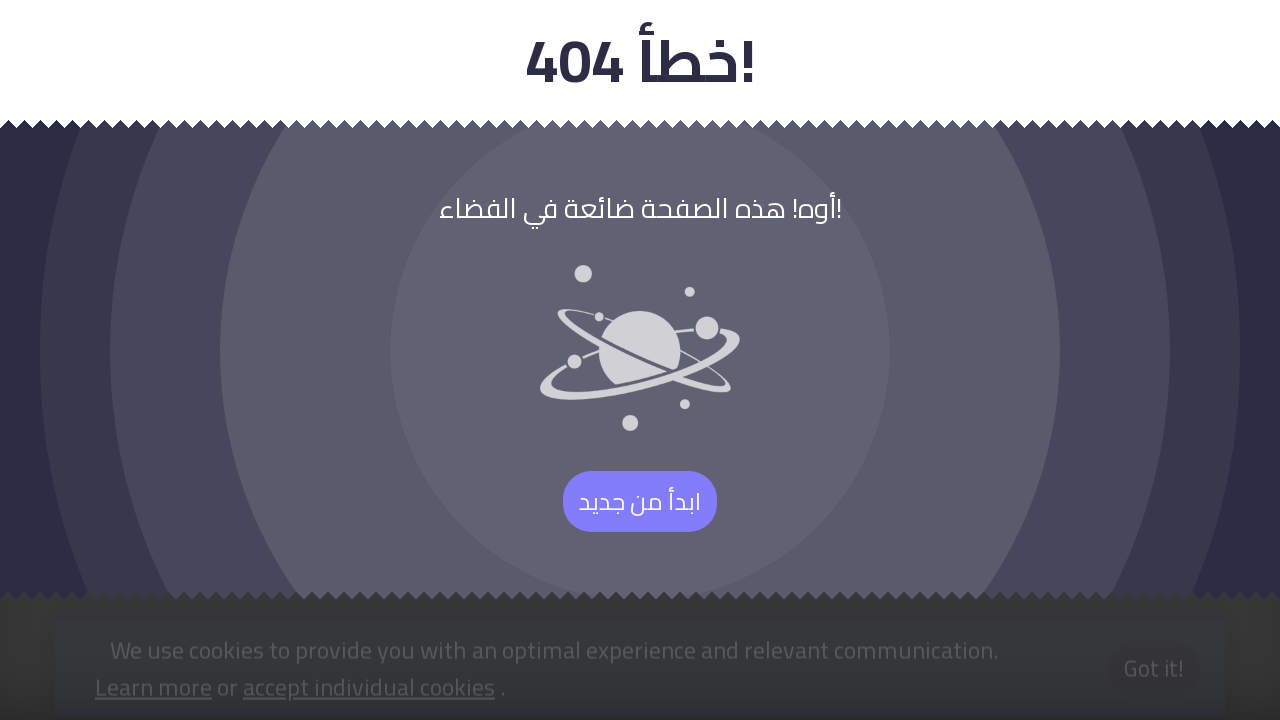

Page fully loaded - network idle state reached
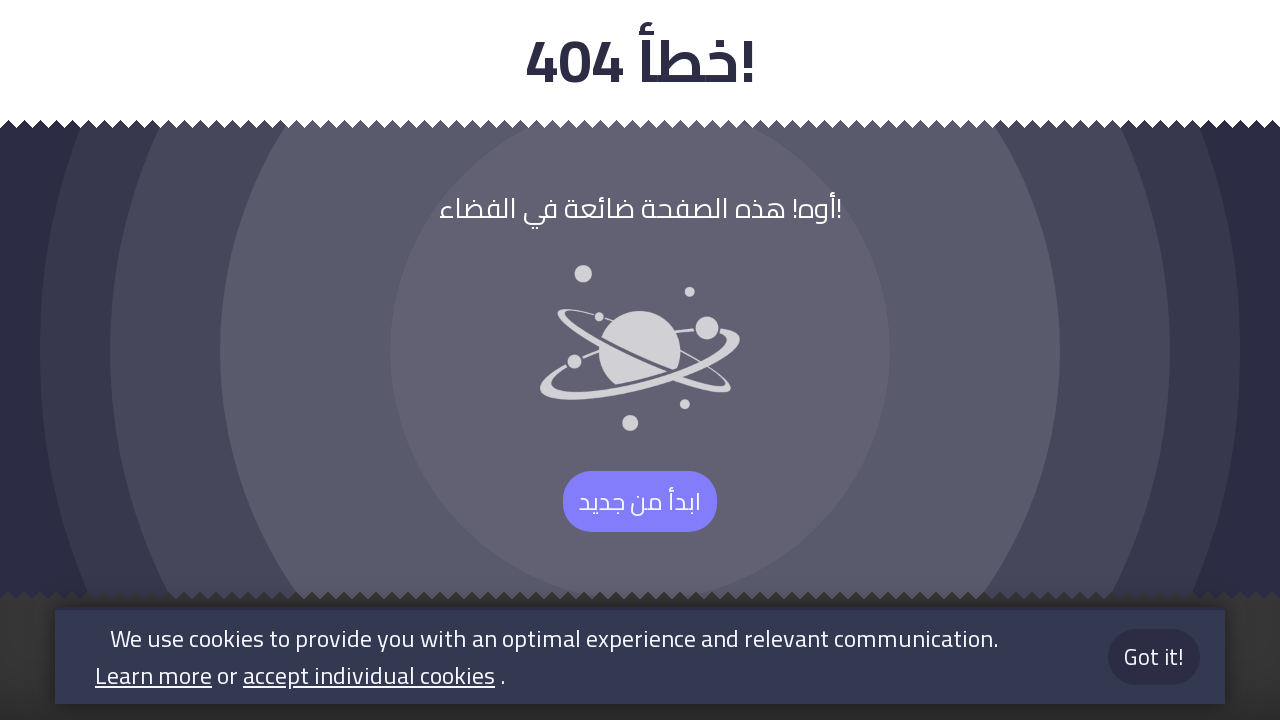

Retrieved page source from QACart Arabic page
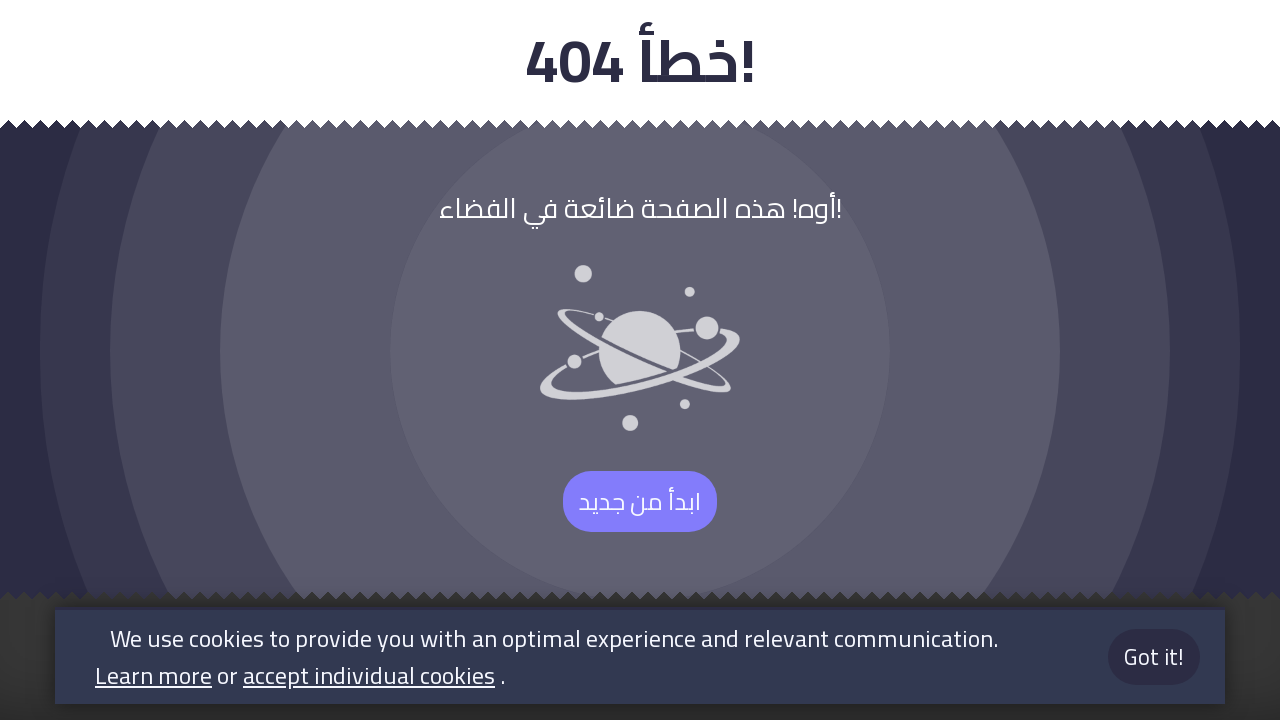

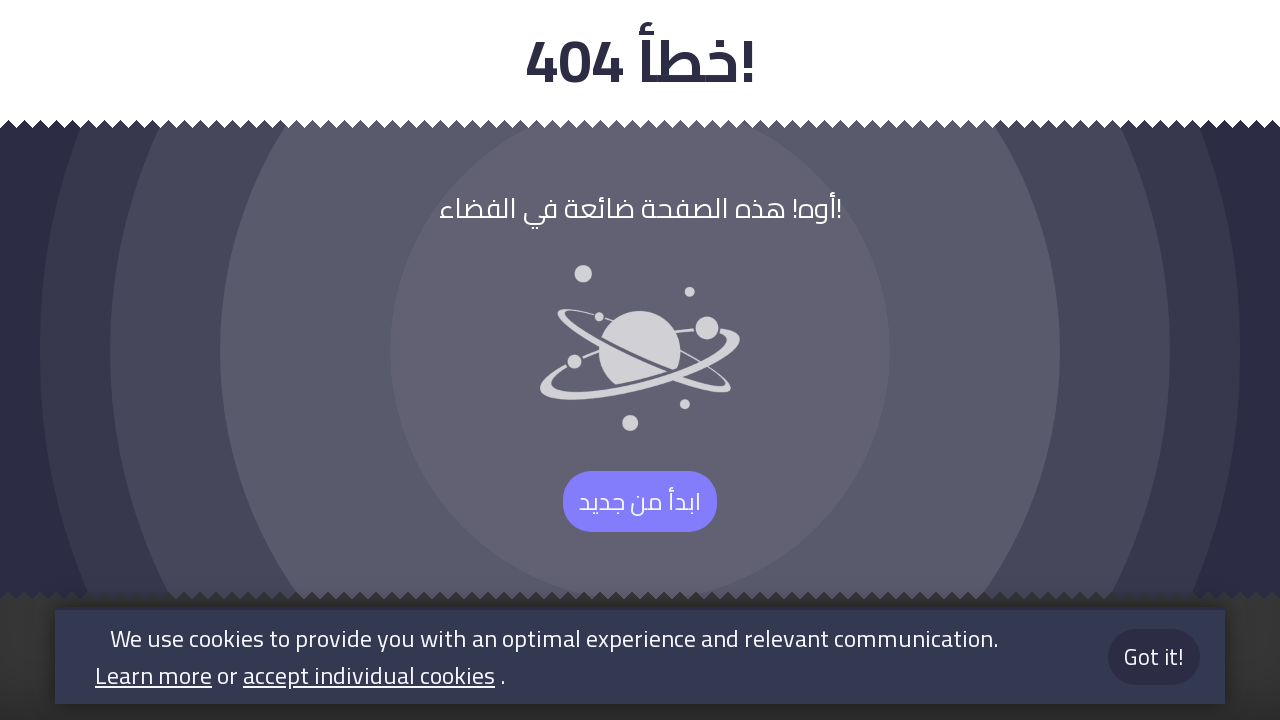